Tests navigation through a widget panel by clicking on various tabs and buttons including widgets, tabs, and multiple tab options

Starting URL: https://demo-project.wedevx.co/

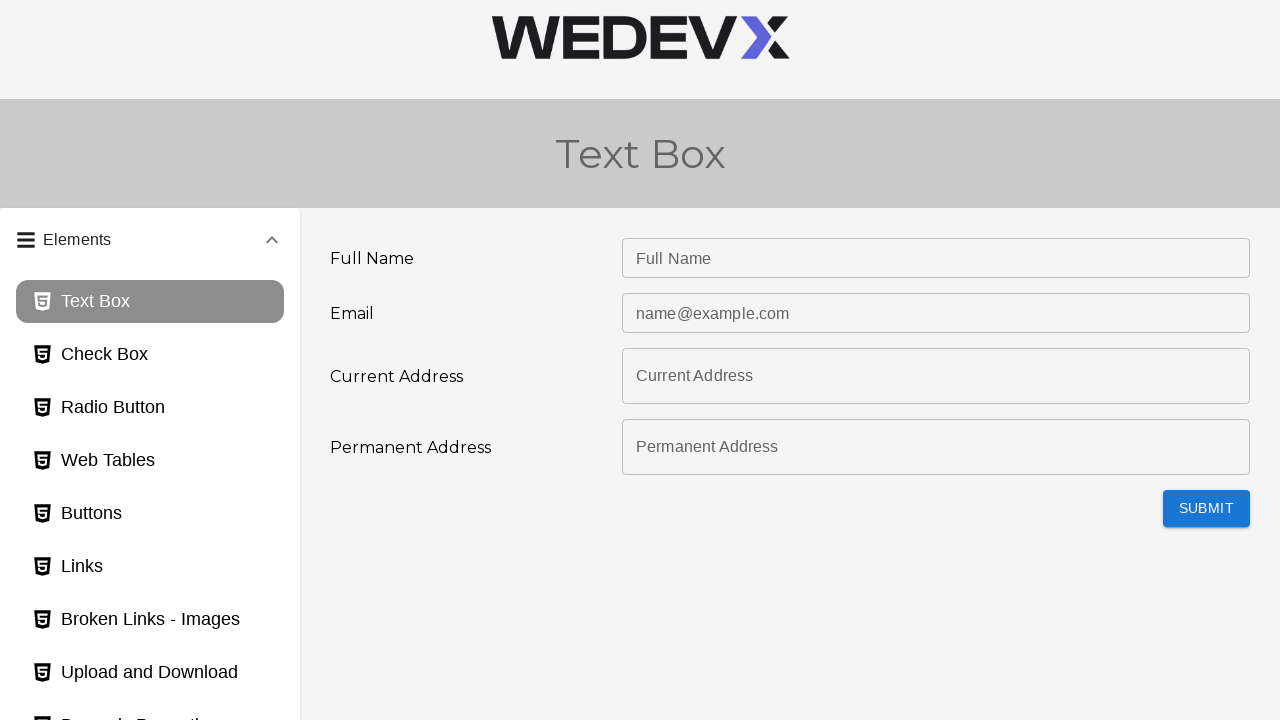

Clicked on widgets panel at (150, 573) on div[id*='panel4bh-header']
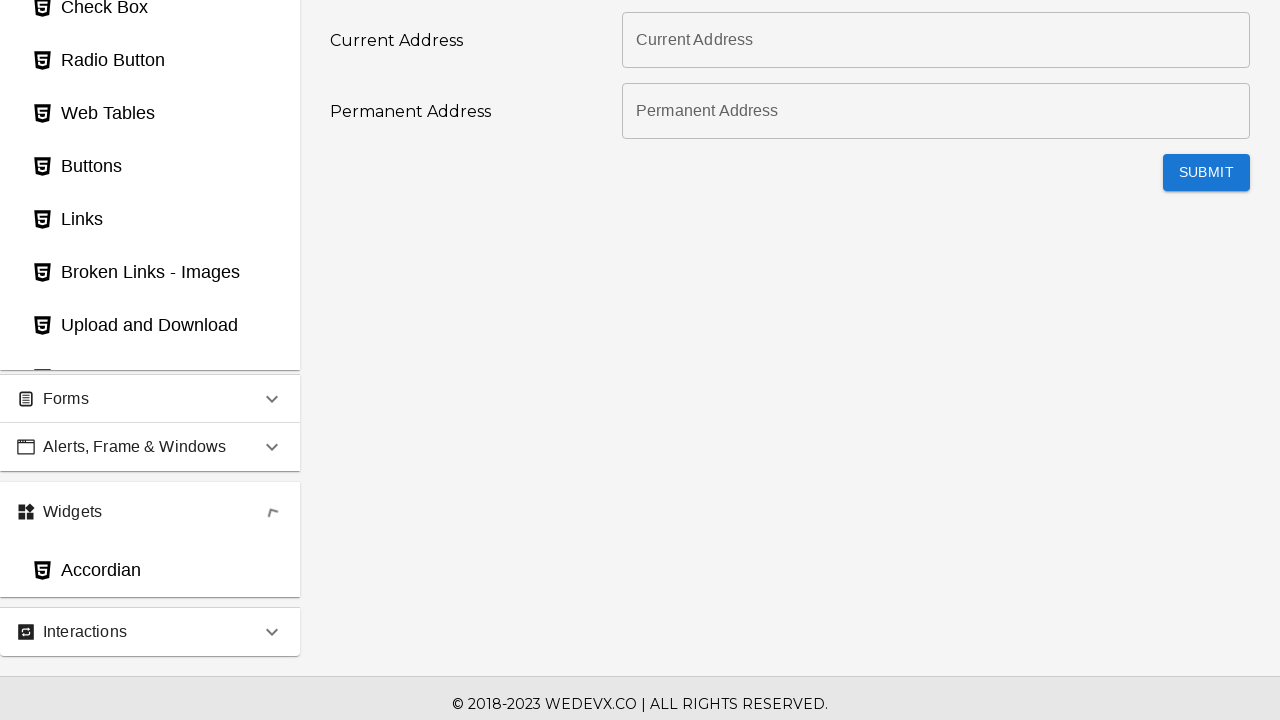

Clicked on tabs button at (150, 375) on button[id*='tabs_page']
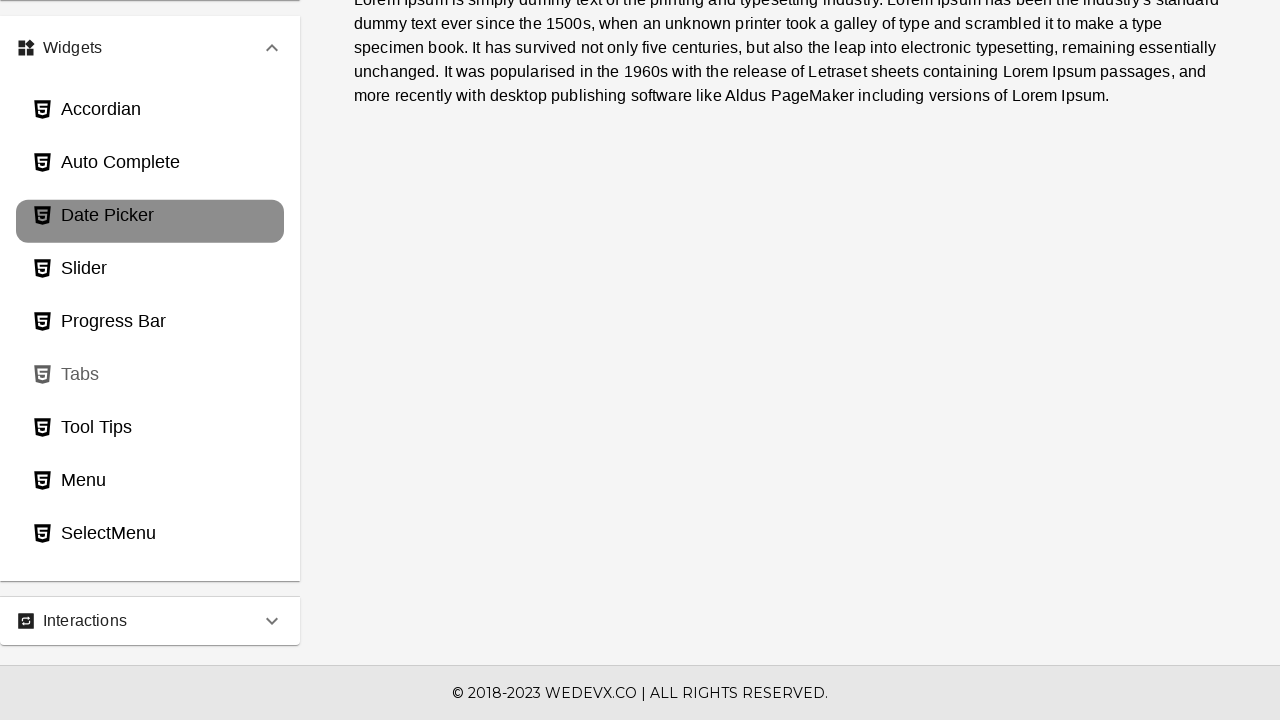

Clicked on 'What' button at (375, 291) on button:has-text('What')
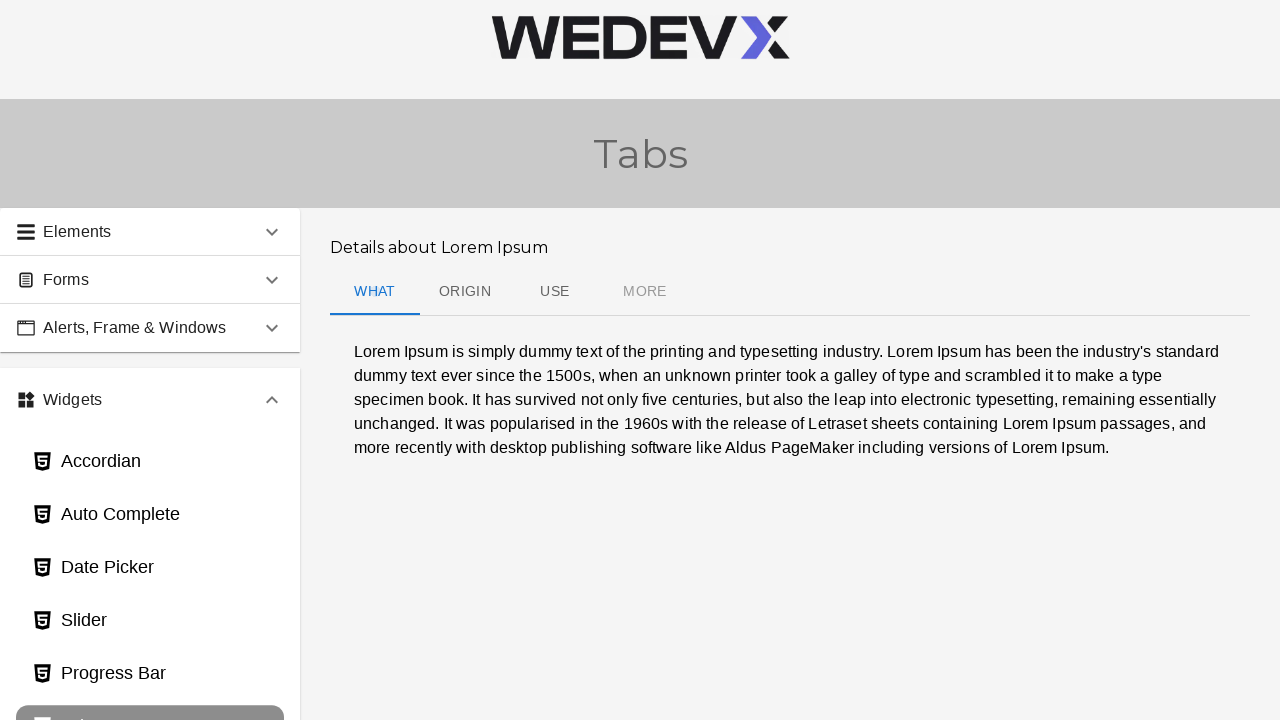

Clicked on origin/second tab button at (465, 291) on button[id*='simple-tab-1']
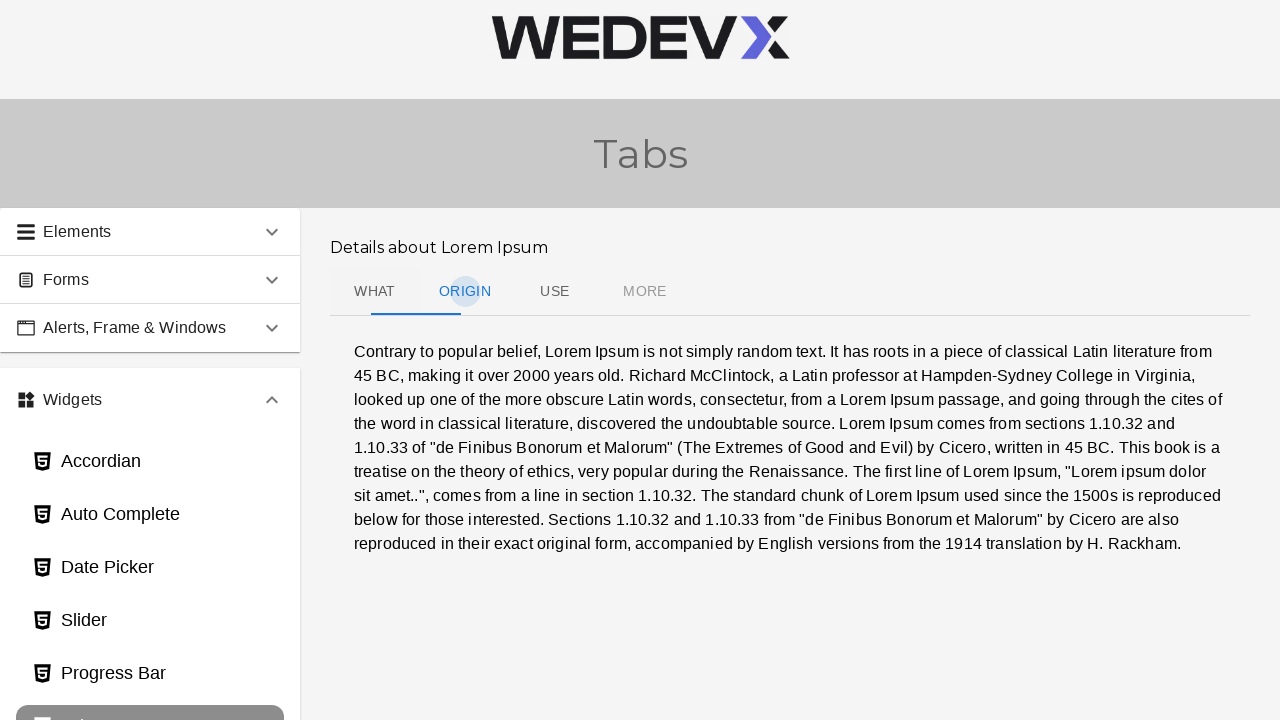

Clicked on 'Use' button at (555, 291) on button:has-text('Use')
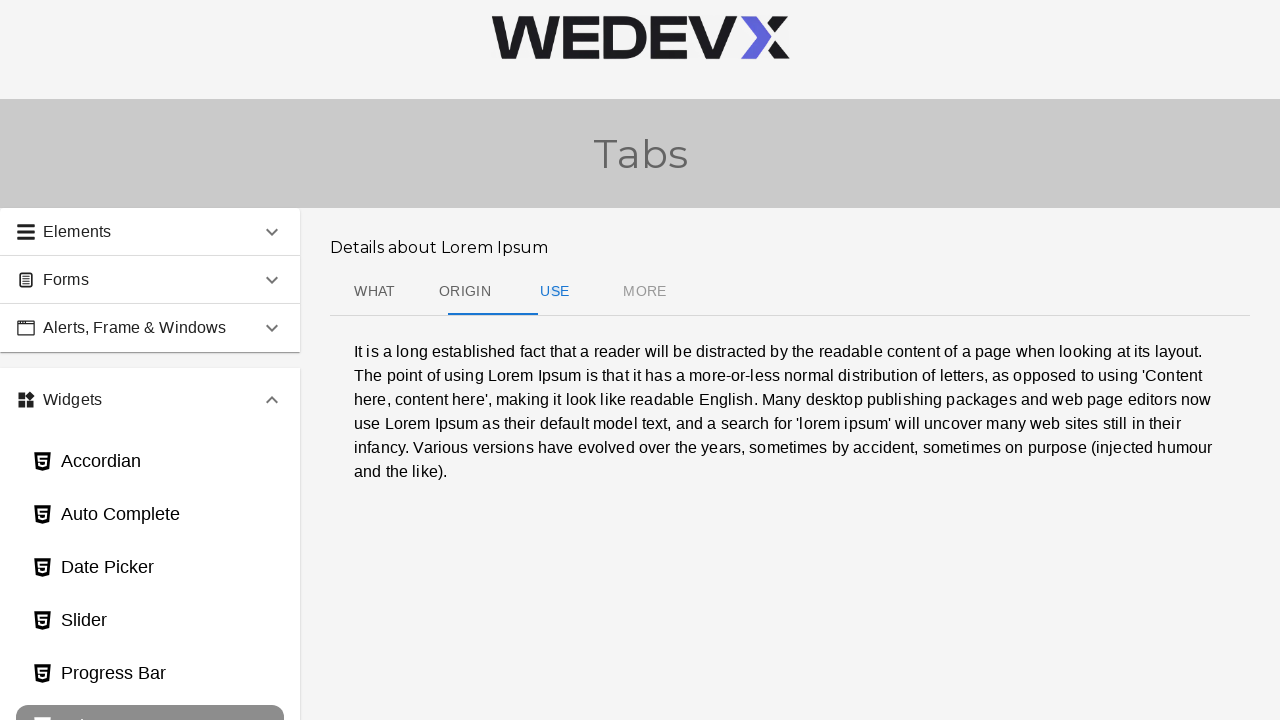

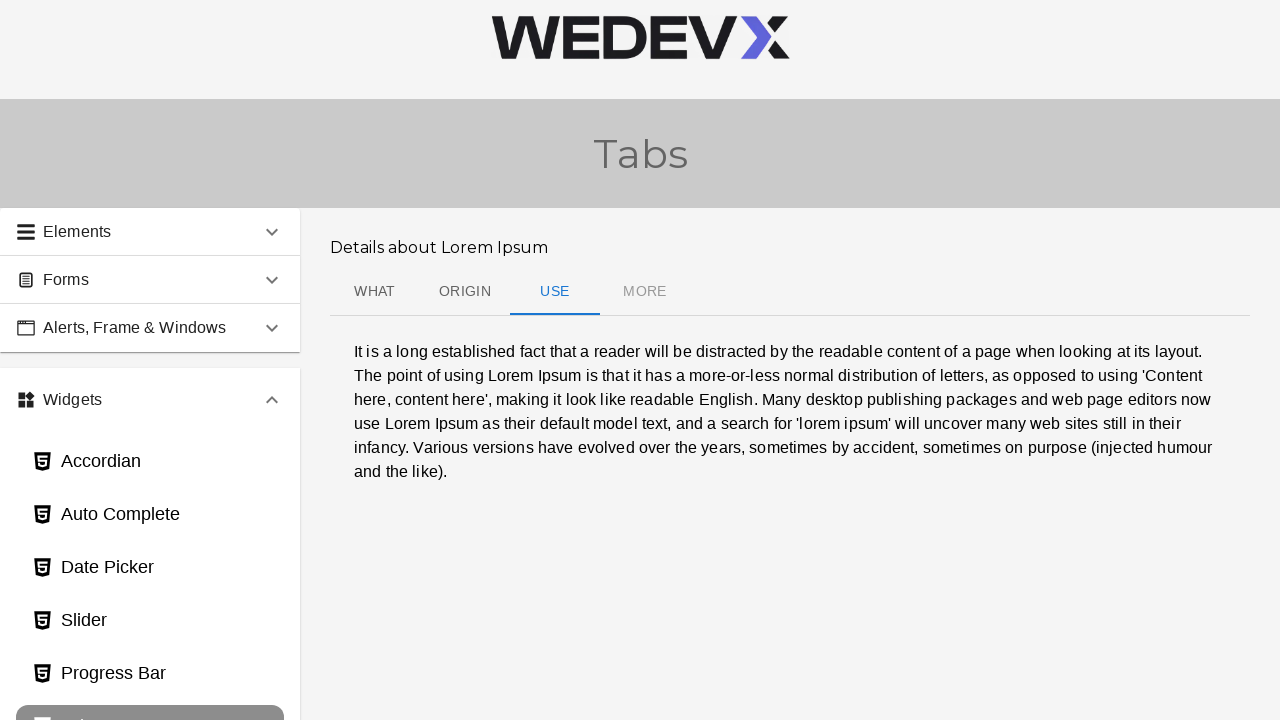